Solves a math problem on a form, checks robot checkbox and radio button, then submits the form

Starting URL: http://suninjuly.github.io/math.html

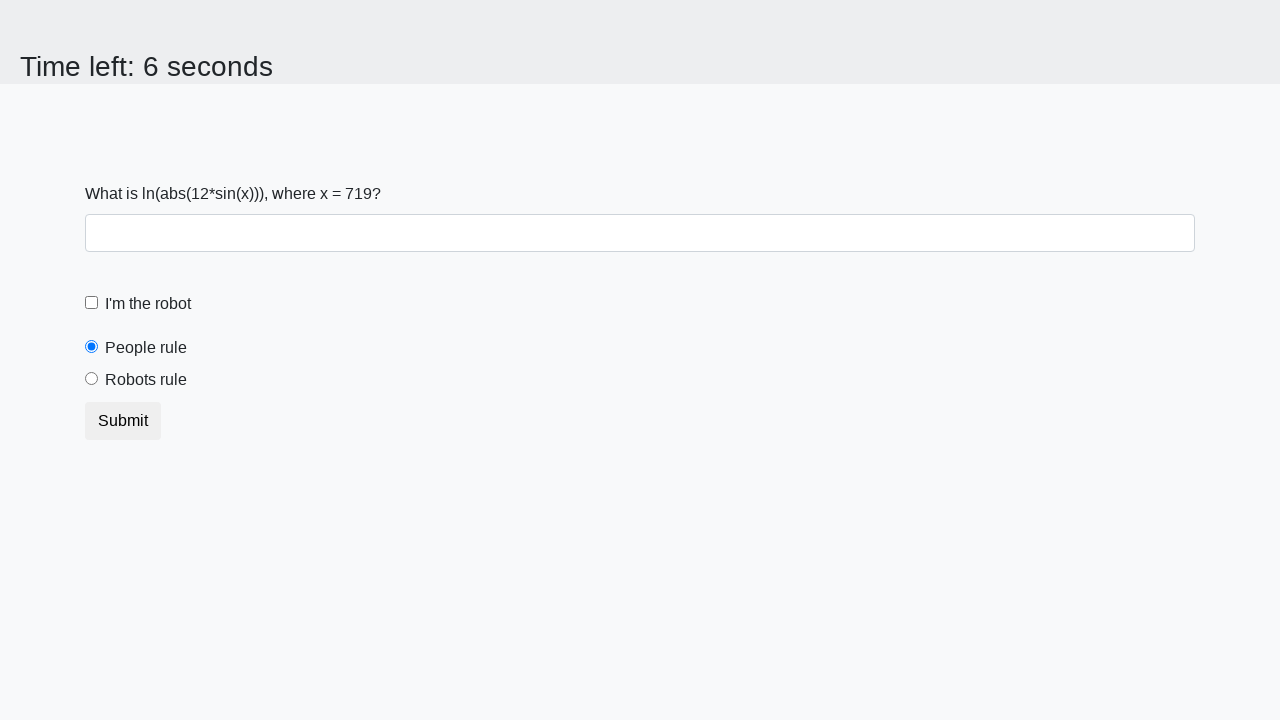

Filled answer field with calculated result '2.30259' on #answer
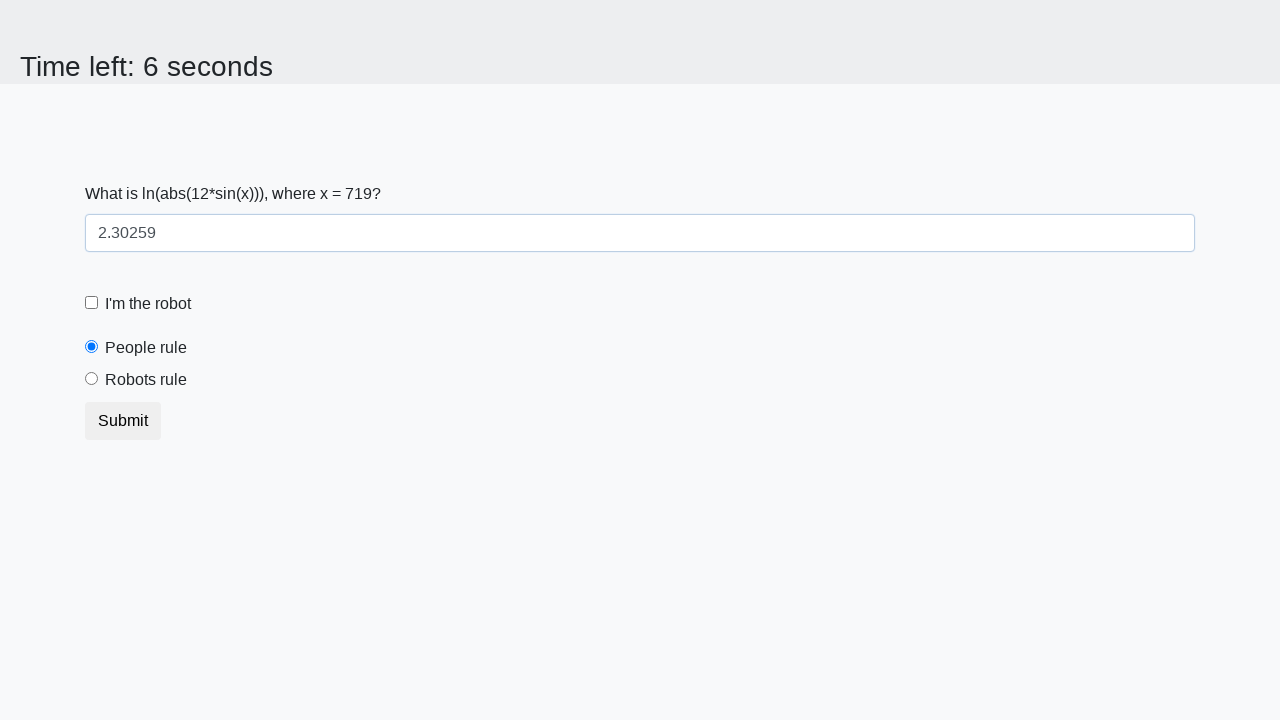

Checked the robot checkbox at (92, 303) on #robotCheckbox
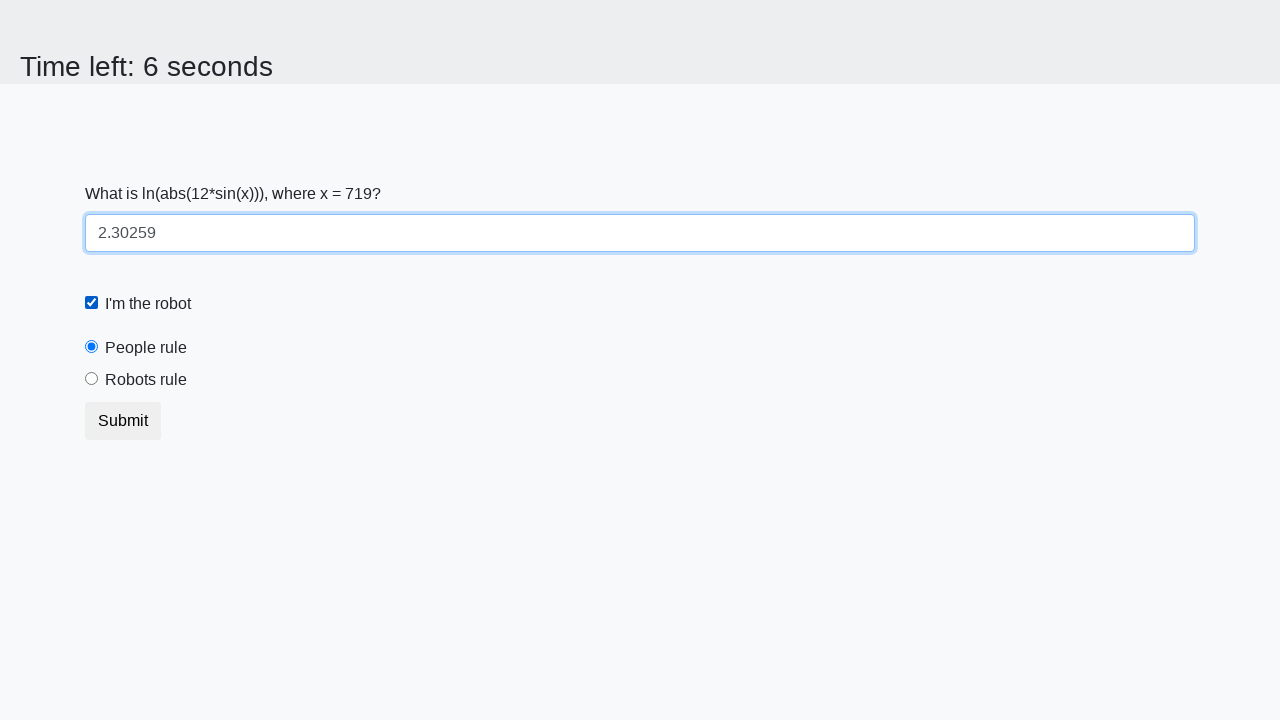

Selected the 'robots' radio button at (92, 379) on [value='robots']
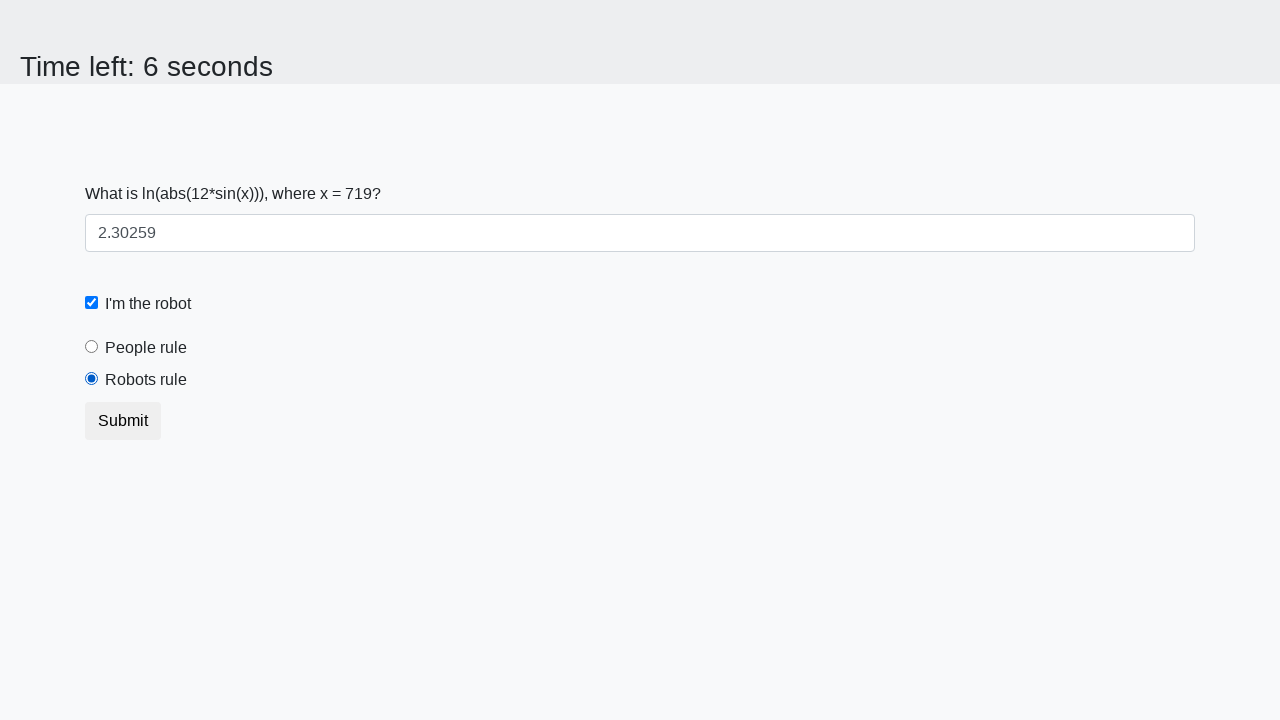

Clicked the form submit button at (123, 421) on button.btn
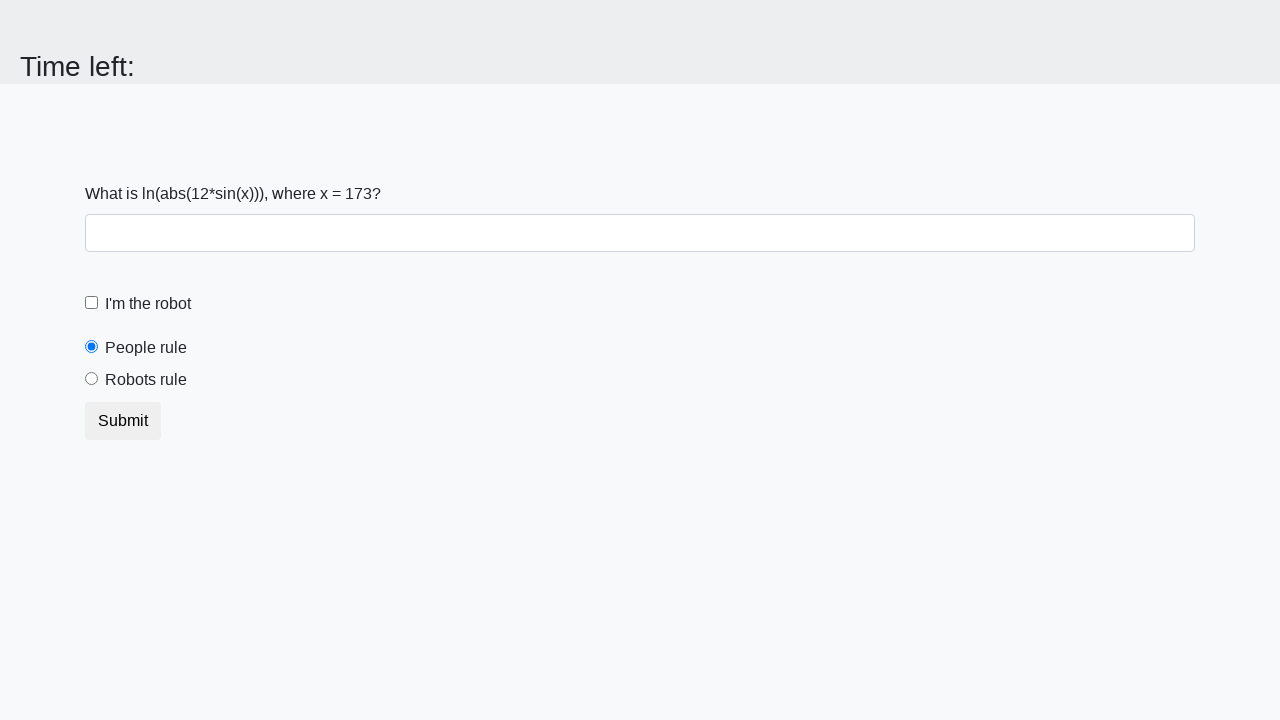

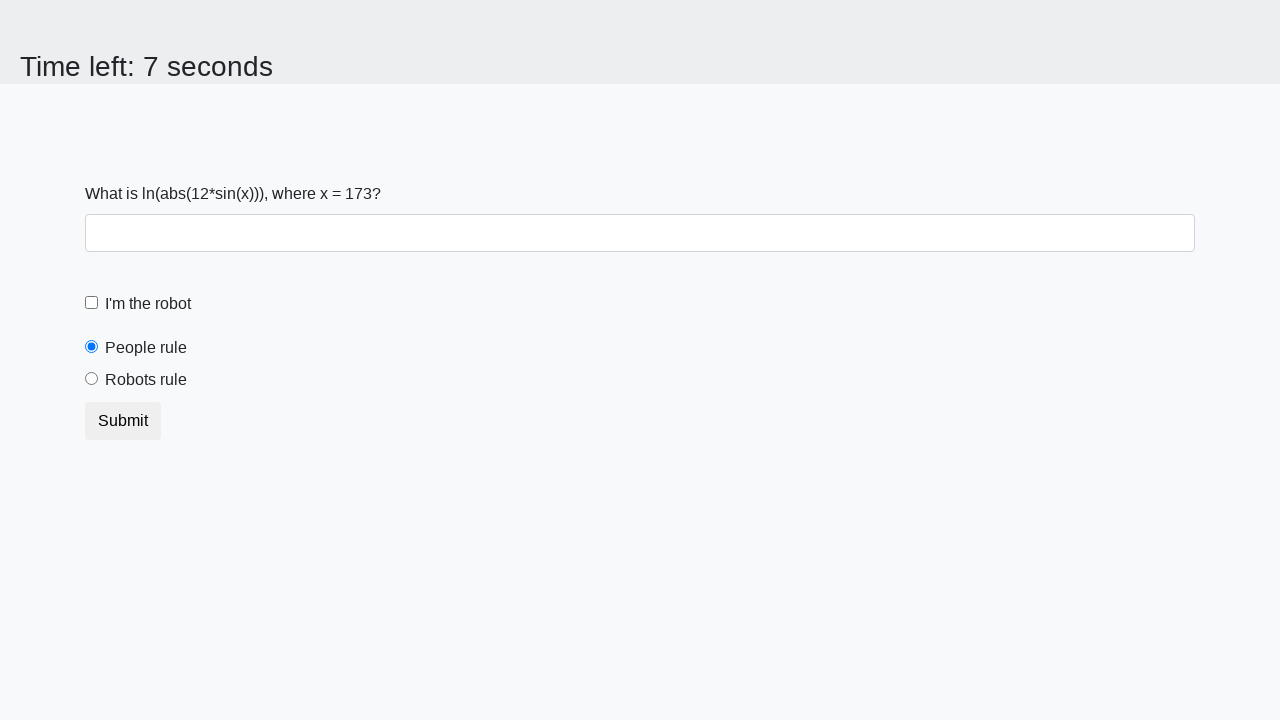